Tests jQuery UI select menu by selecting different options from multiple dropdowns and verifying the selected values

Starting URL: https://jqueryui.com/resources/demos/selectmenu/default.html

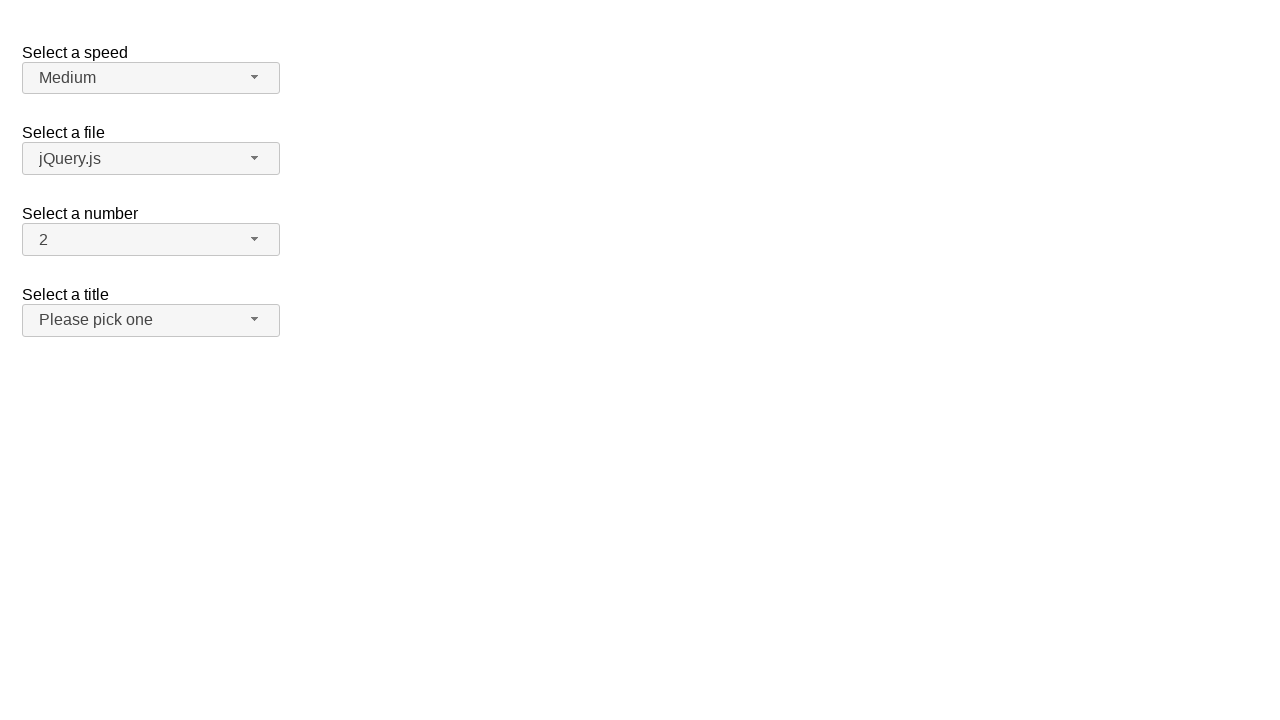

Clicked Speed dropdown button to open menu at (151, 78) on span#speed-button
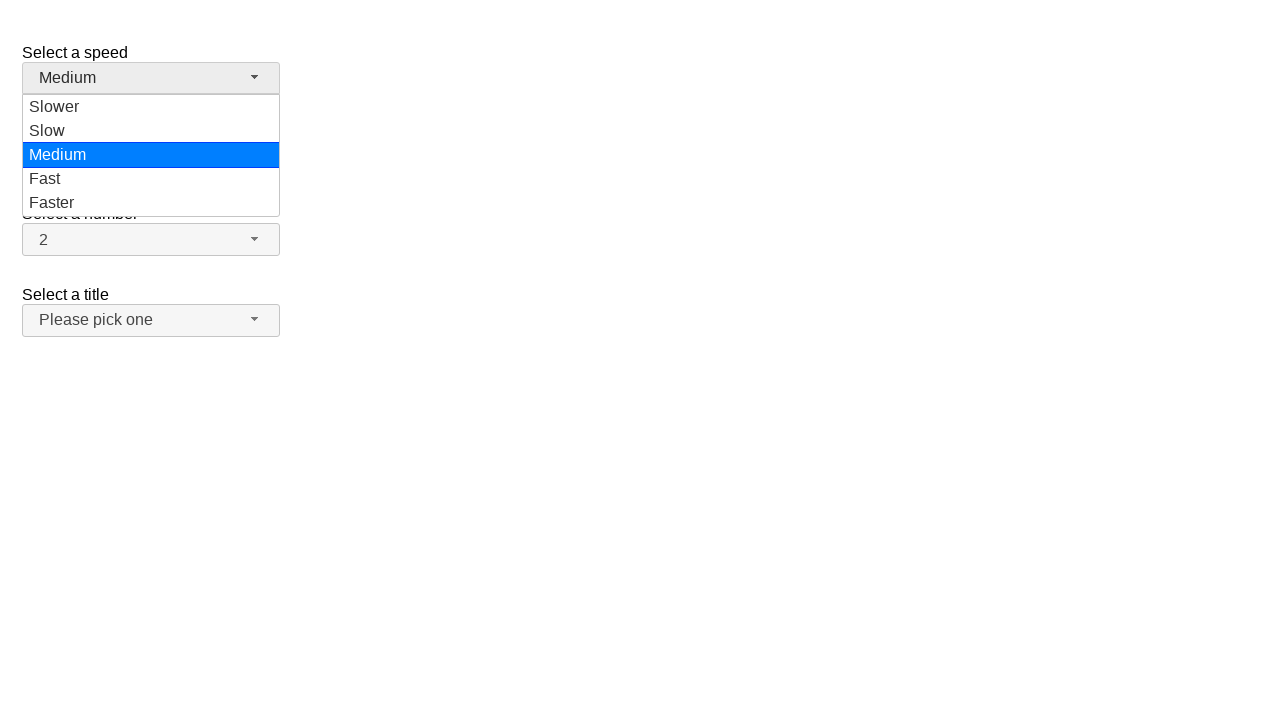

Speed dropdown menu options loaded
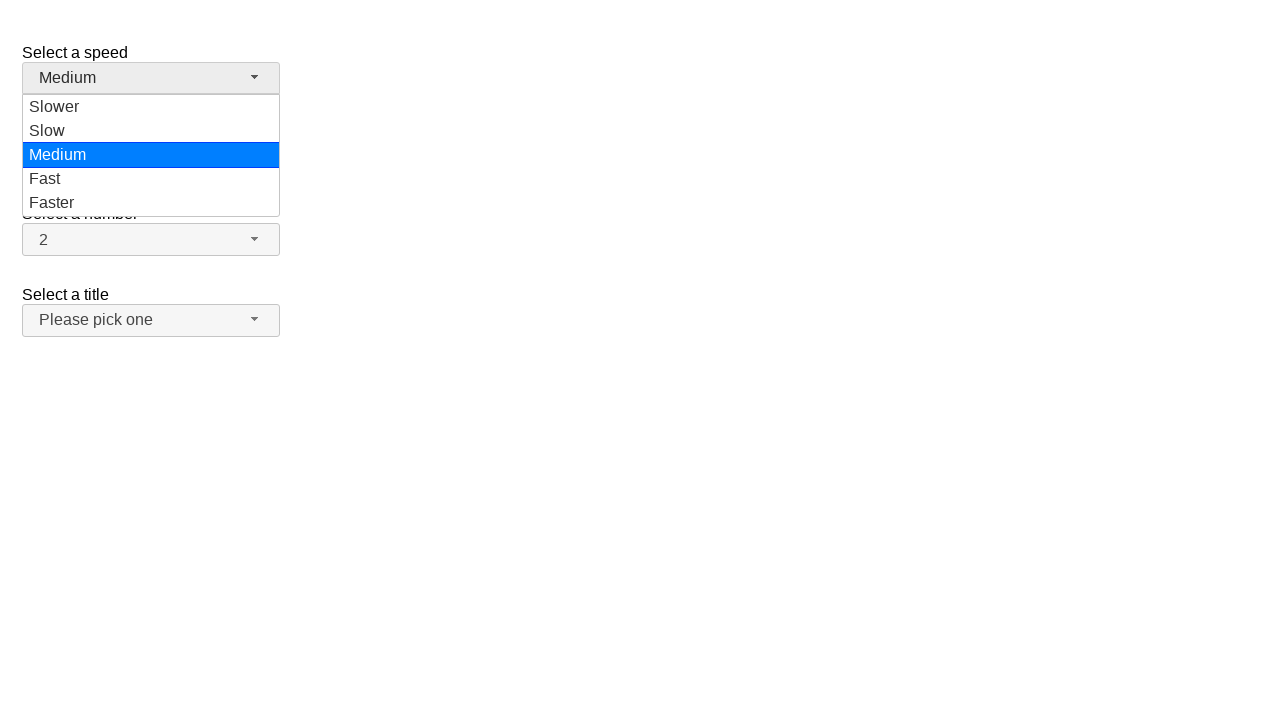

Selected 'Fast' option from Speed dropdown at (151, 179) on ul#speed-menu div[role='option']:has-text('Fast')
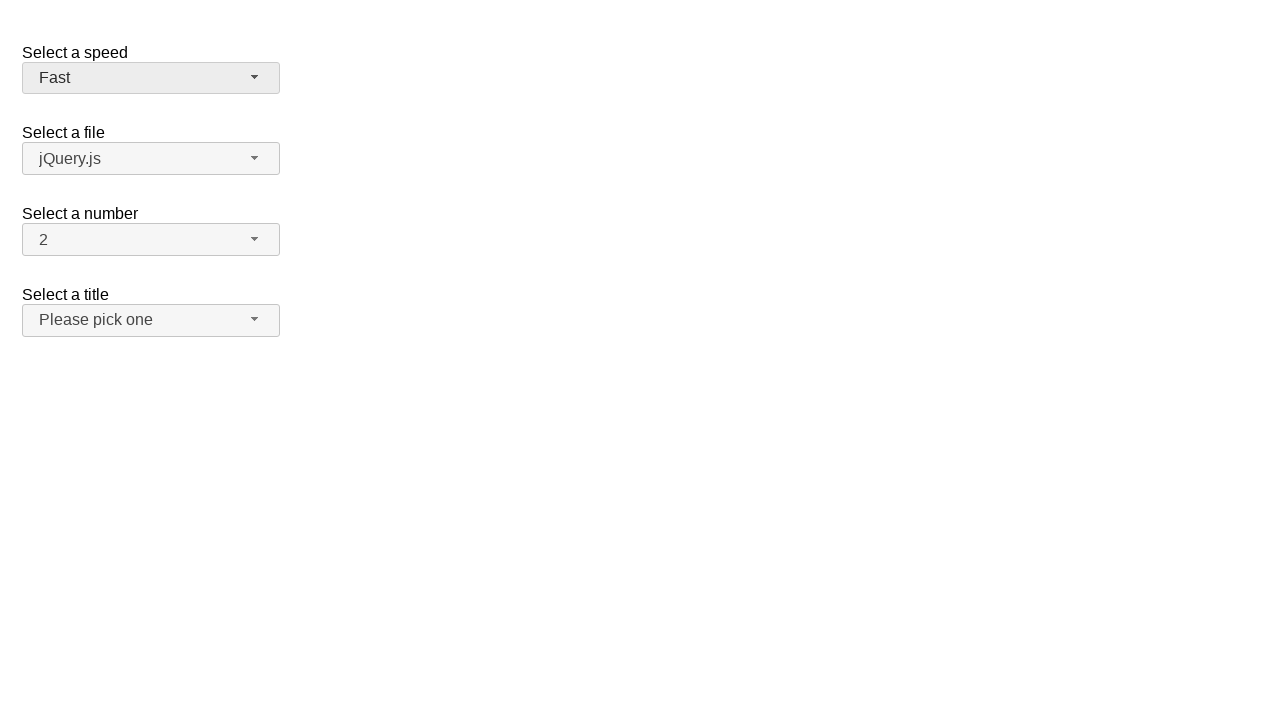

Verified 'Fast' is selected in Speed dropdown
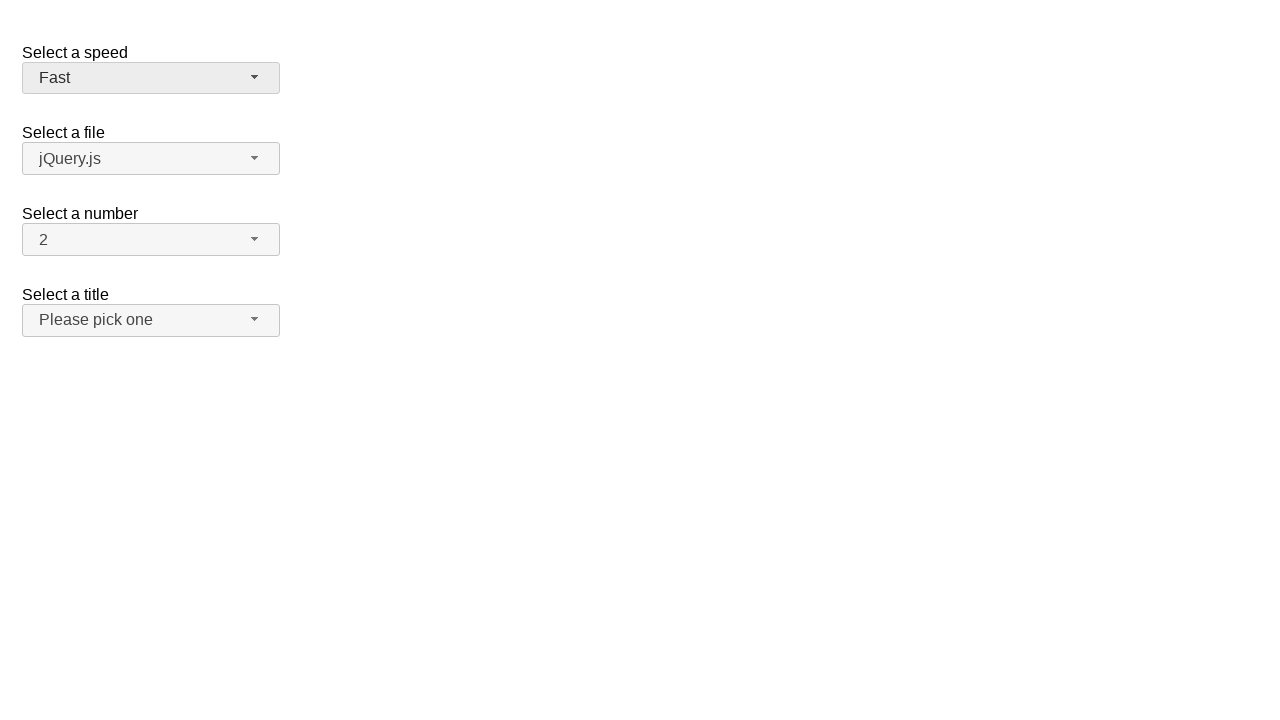

Clicked Speed dropdown button to open menu again at (151, 78) on span#speed-button
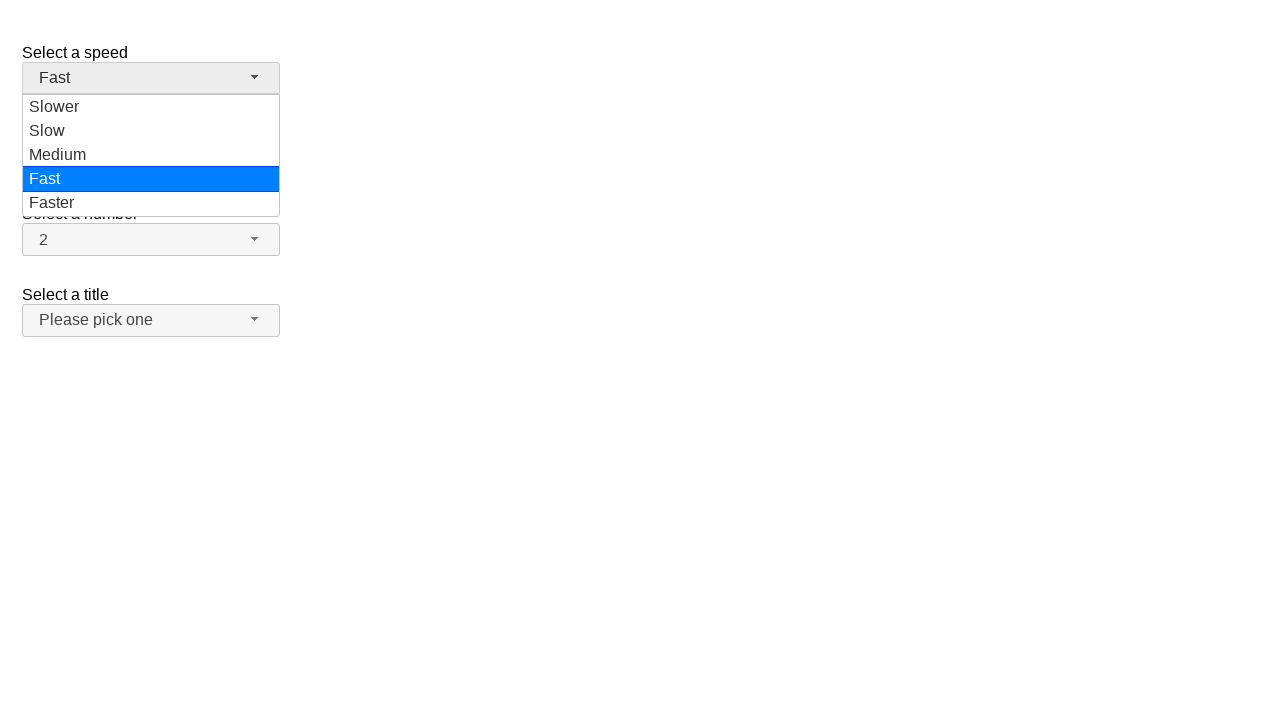

Speed dropdown menu options loaded again
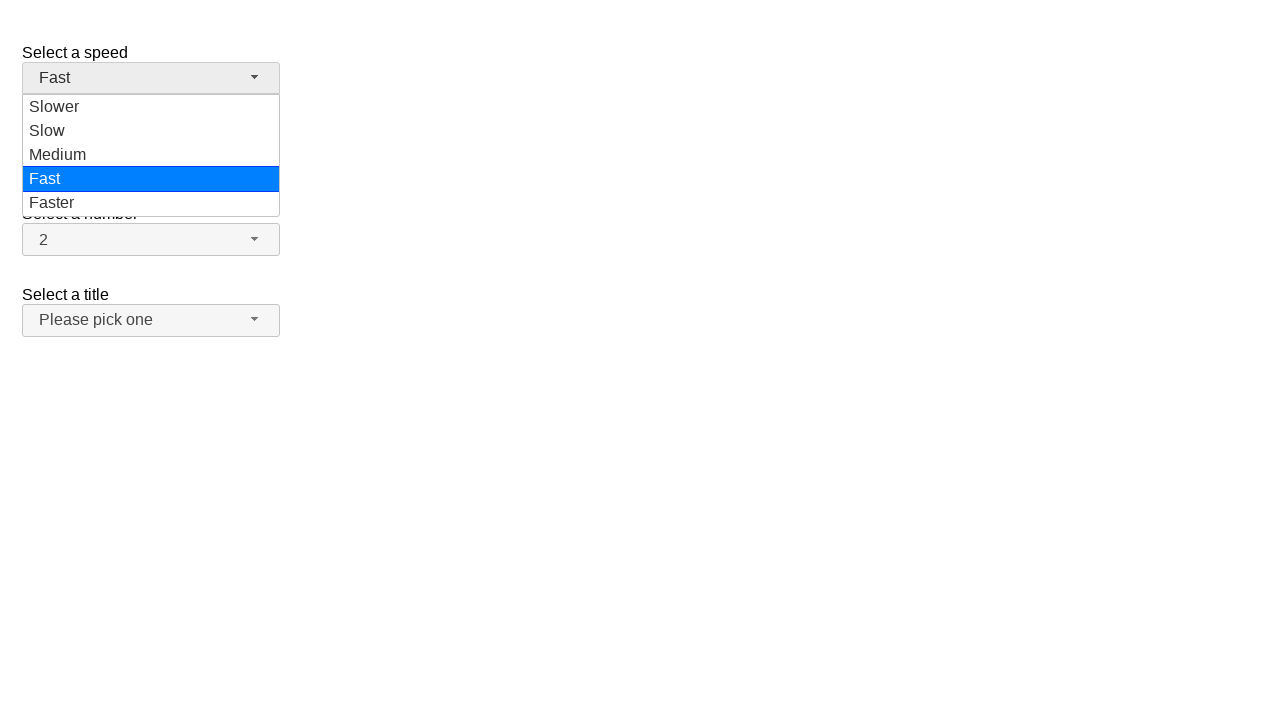

Selected 'Slower' option from Speed dropdown at (151, 107) on ul#speed-menu div[role='option']:has-text('Slower')
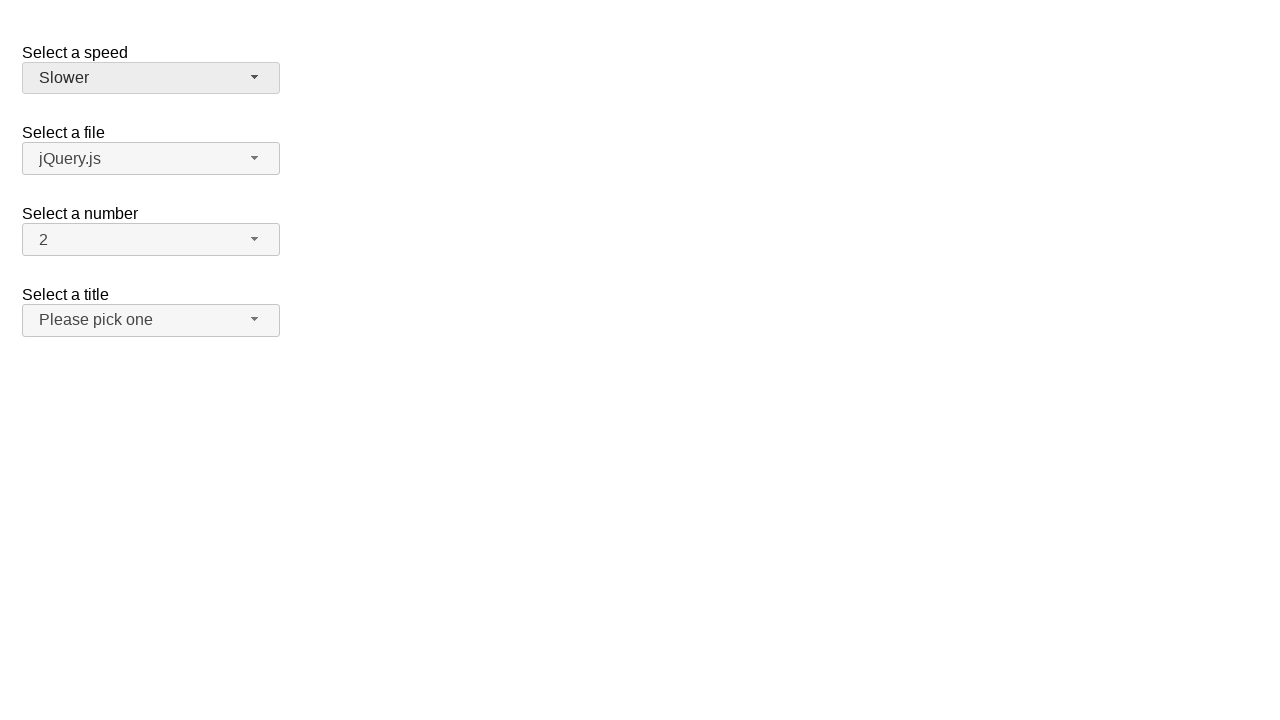

Verified 'Slower' is selected in Speed dropdown
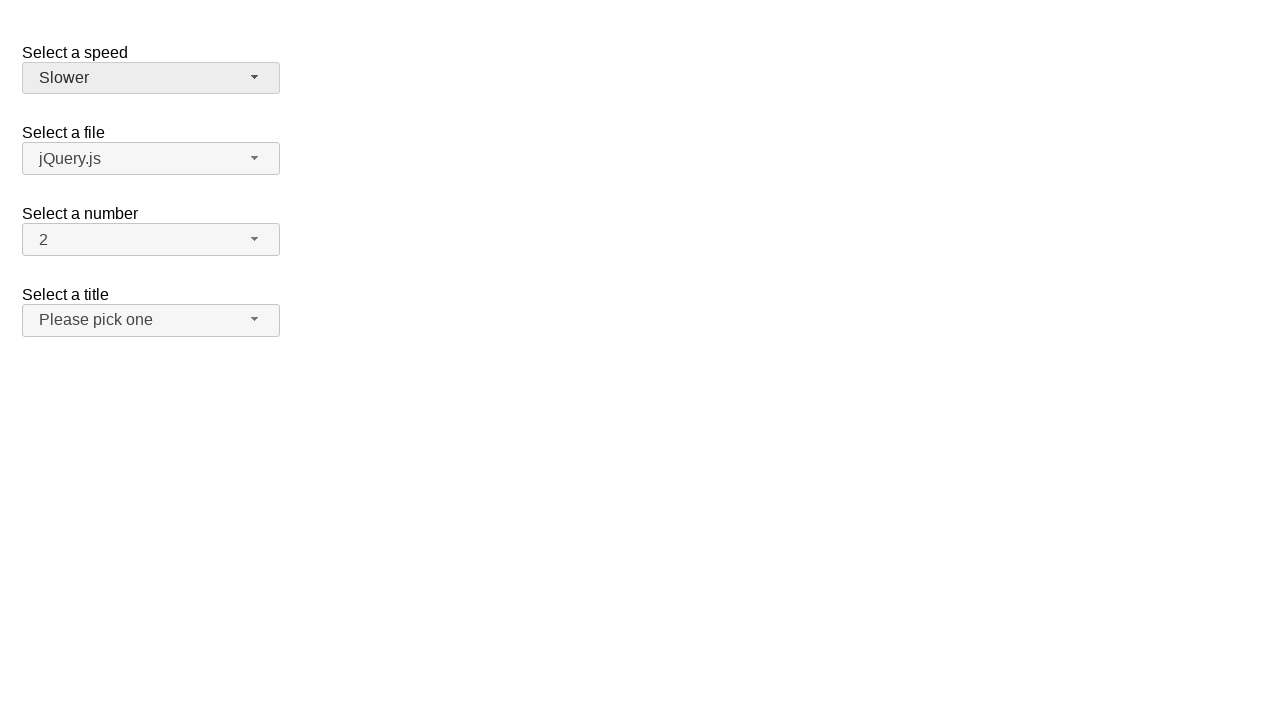

Clicked Salutation dropdown button to open menu at (151, 320) on span#salutation-button
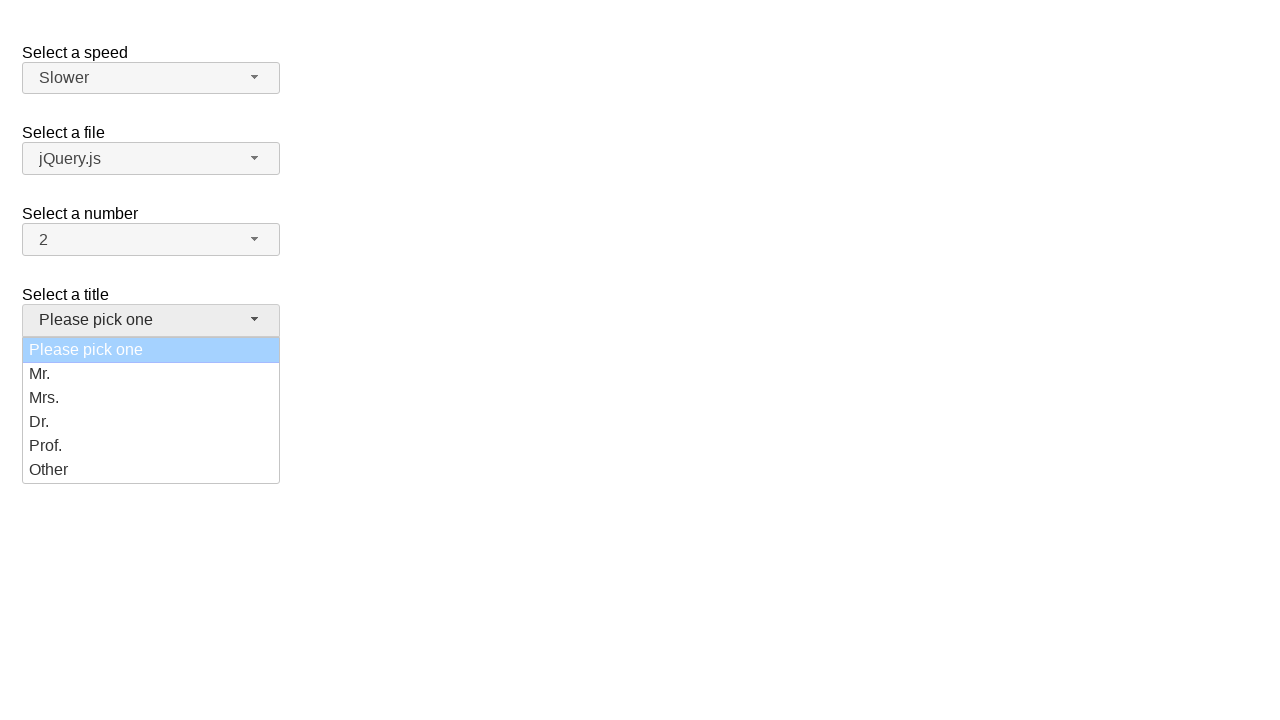

Salutation dropdown menu options loaded
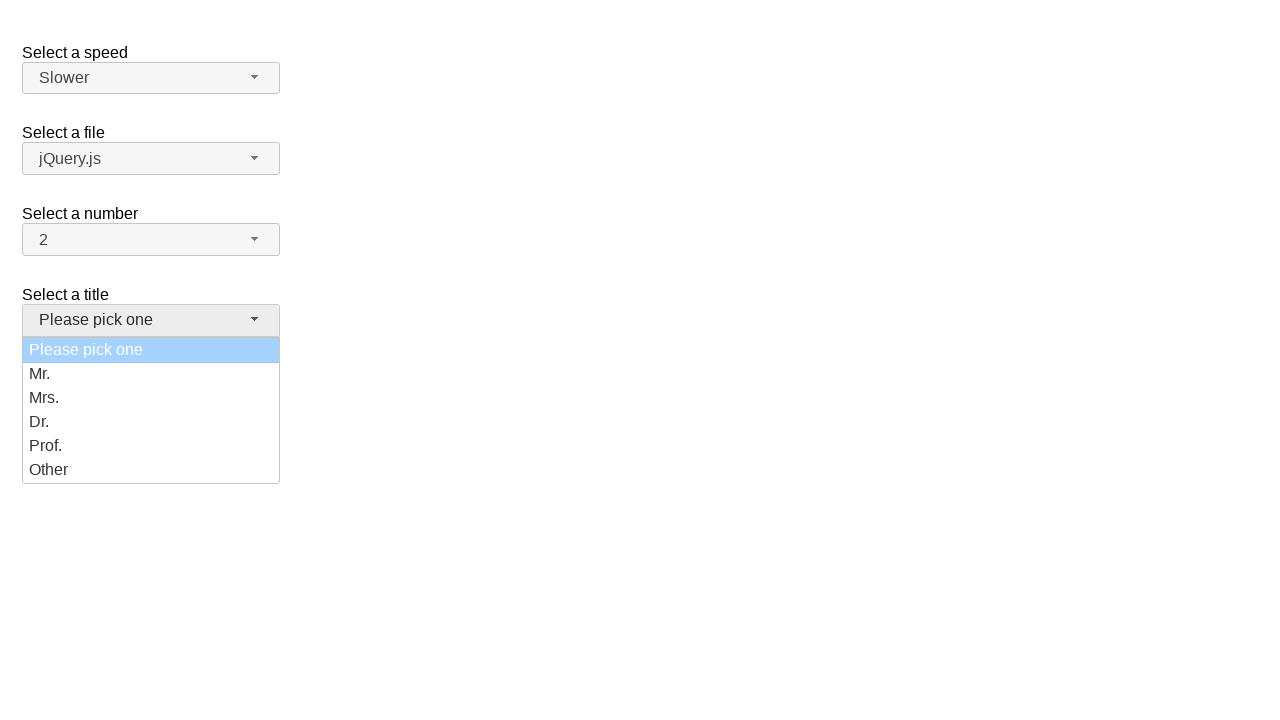

Selected 'Prof.' option from Salutation dropdown at (151, 446) on ul#salutation-menu div[role='option']:has-text('Prof.')
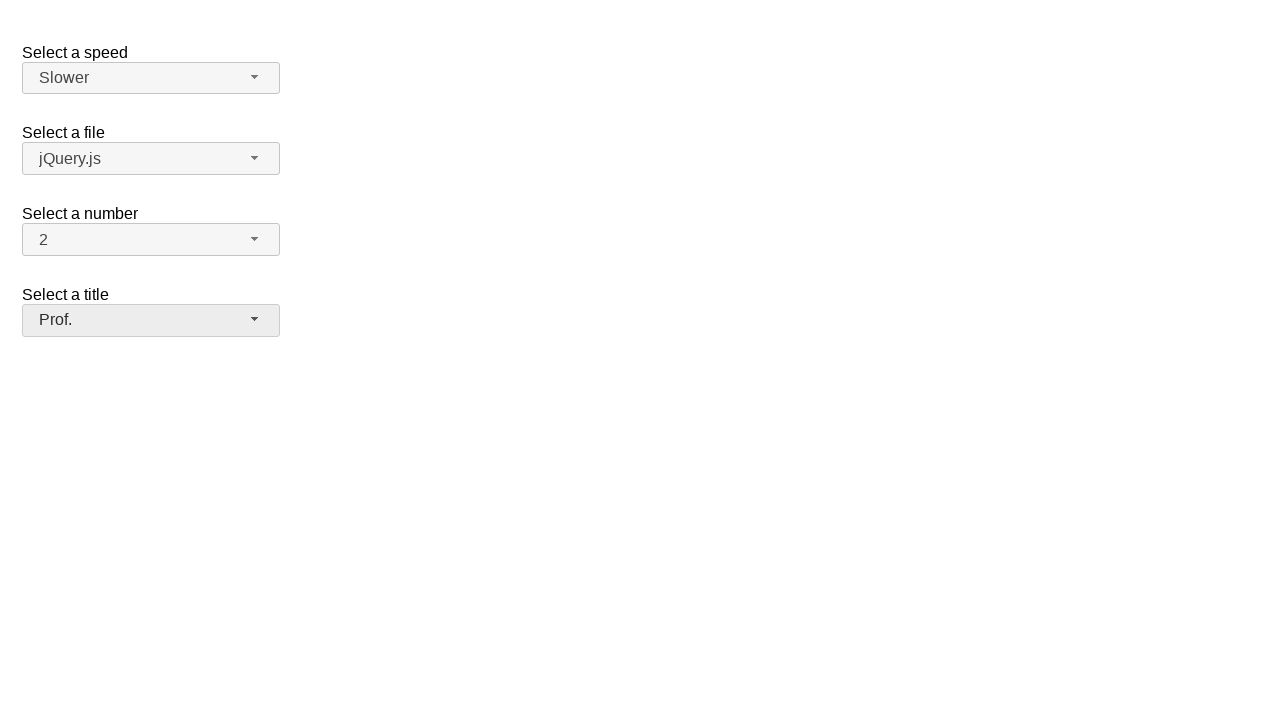

Verified 'Prof.' is selected in Salutation dropdown
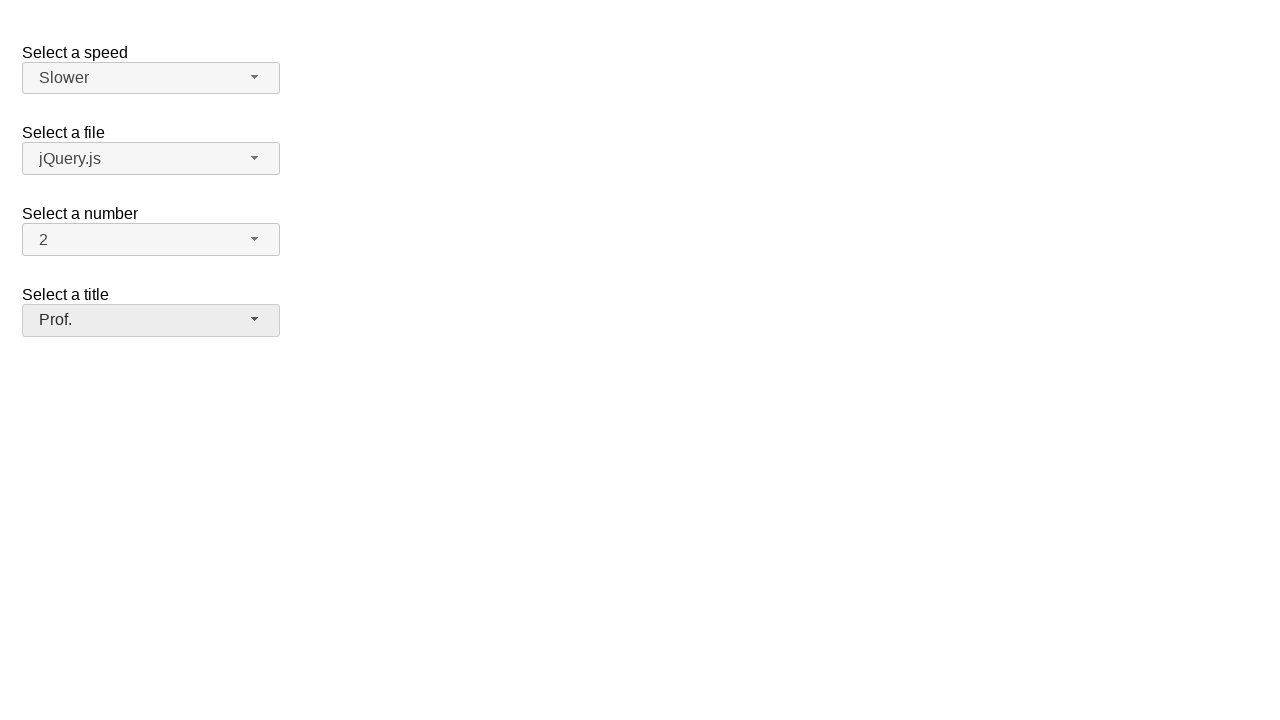

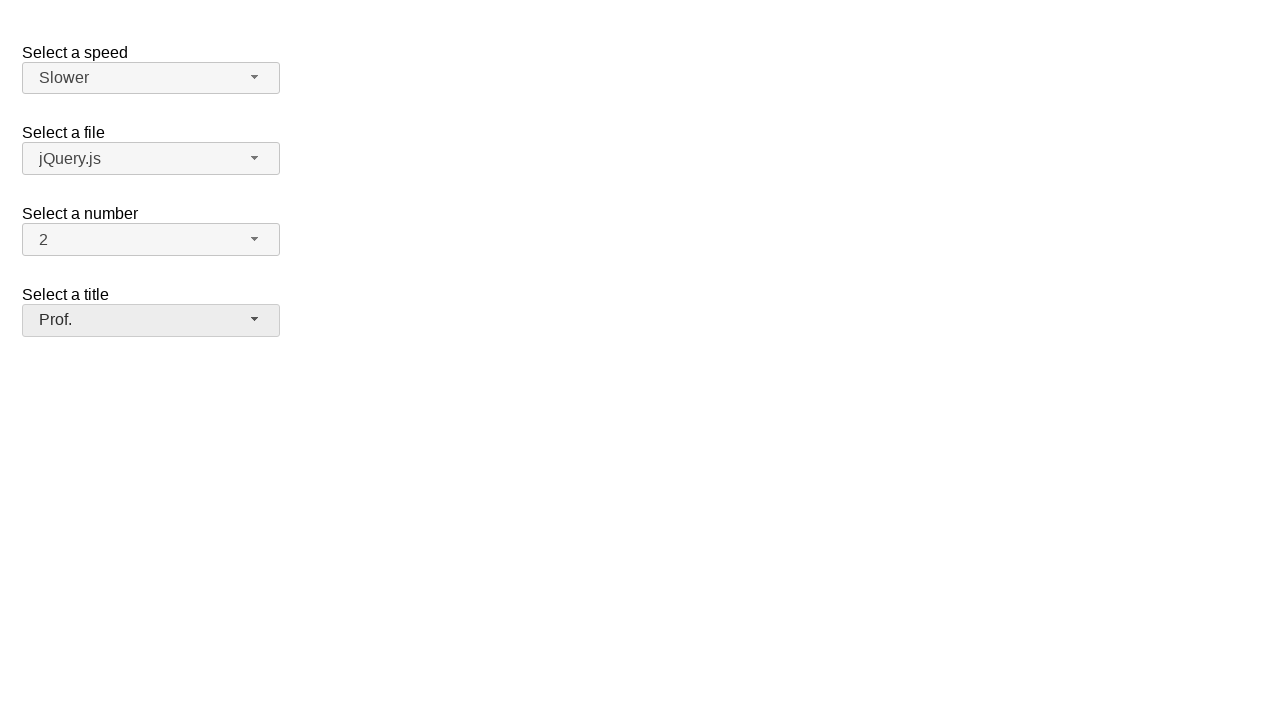